Tests adding and then removing an element on Herokuapp, verifying the element is removed

Starting URL: https://the-internet.herokuapp.com/

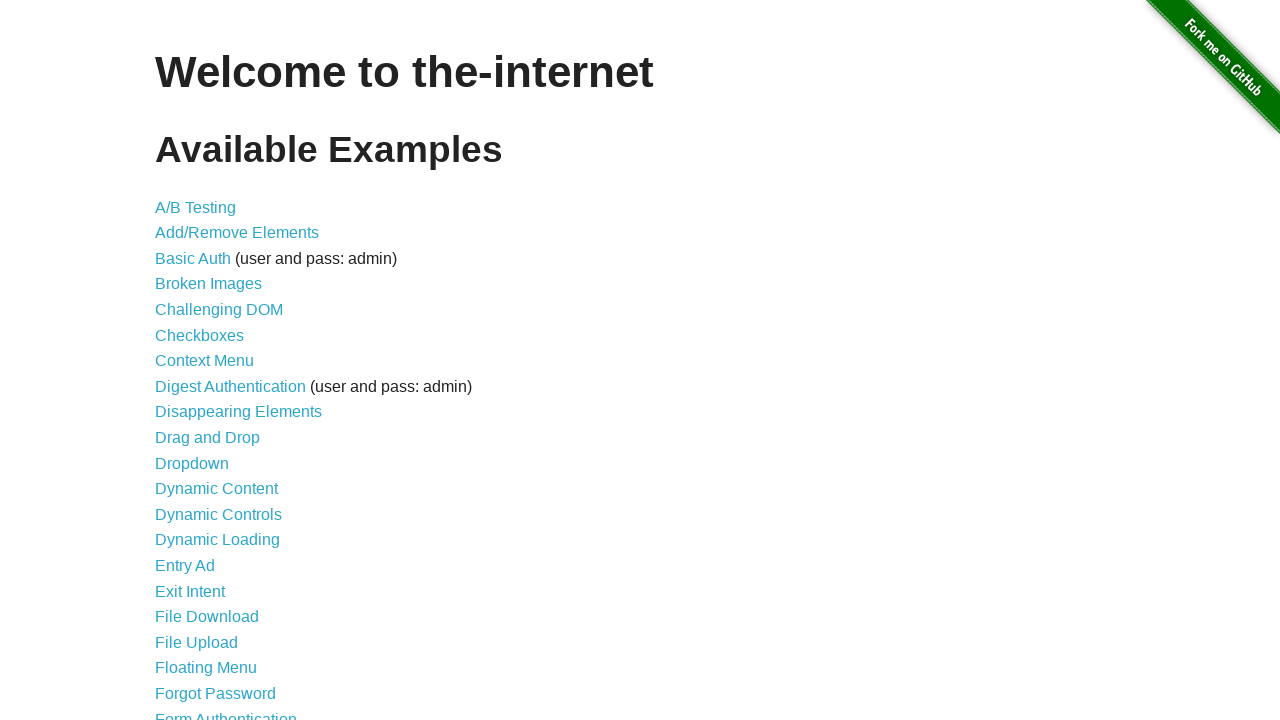

Clicked on add/remove elements link at (237, 233) on a[href='/add_remove_elements/']
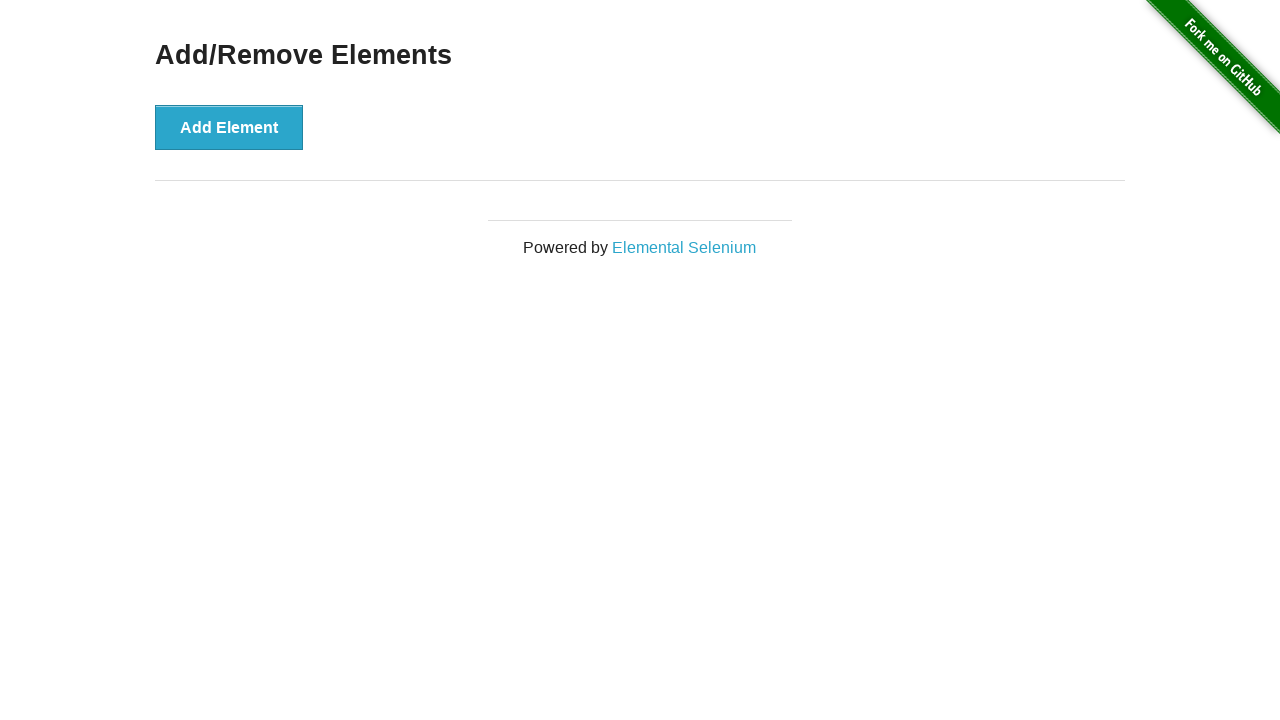

Clicked Add Element button at (229, 127) on button[onclick='addElement()']
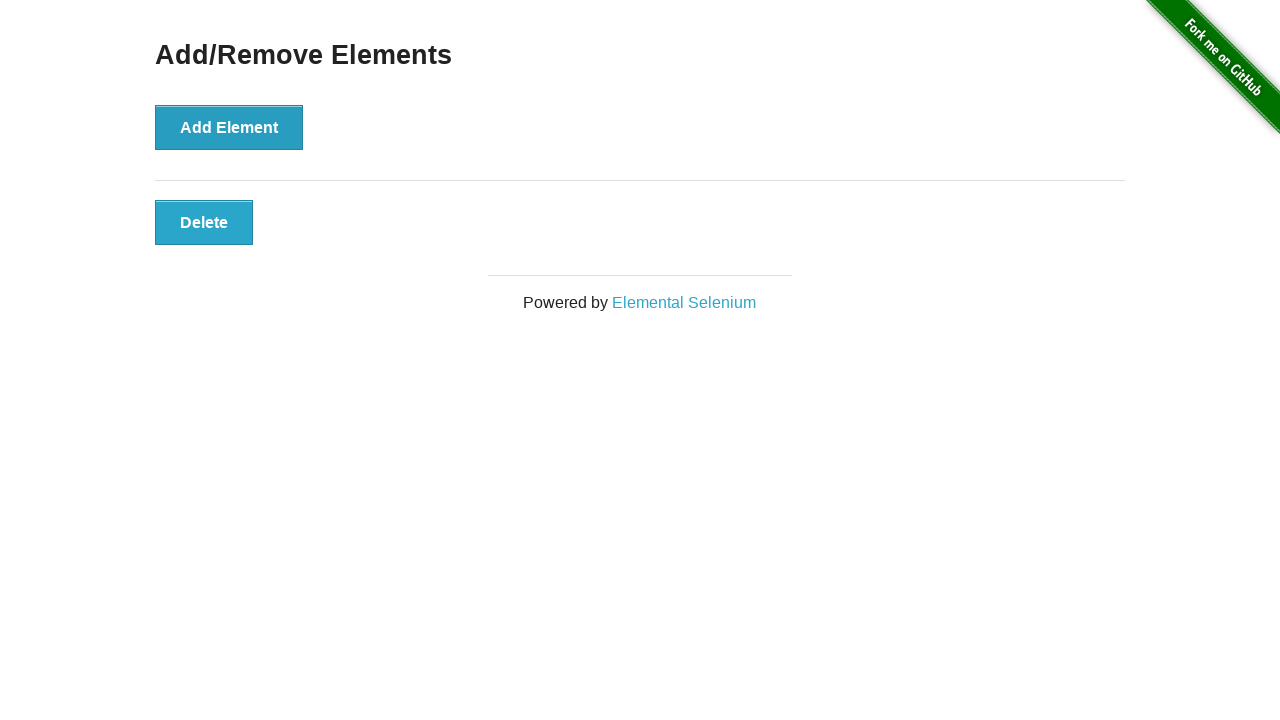

Clicked the manually added element to remove it at (204, 222) on button.added-manually
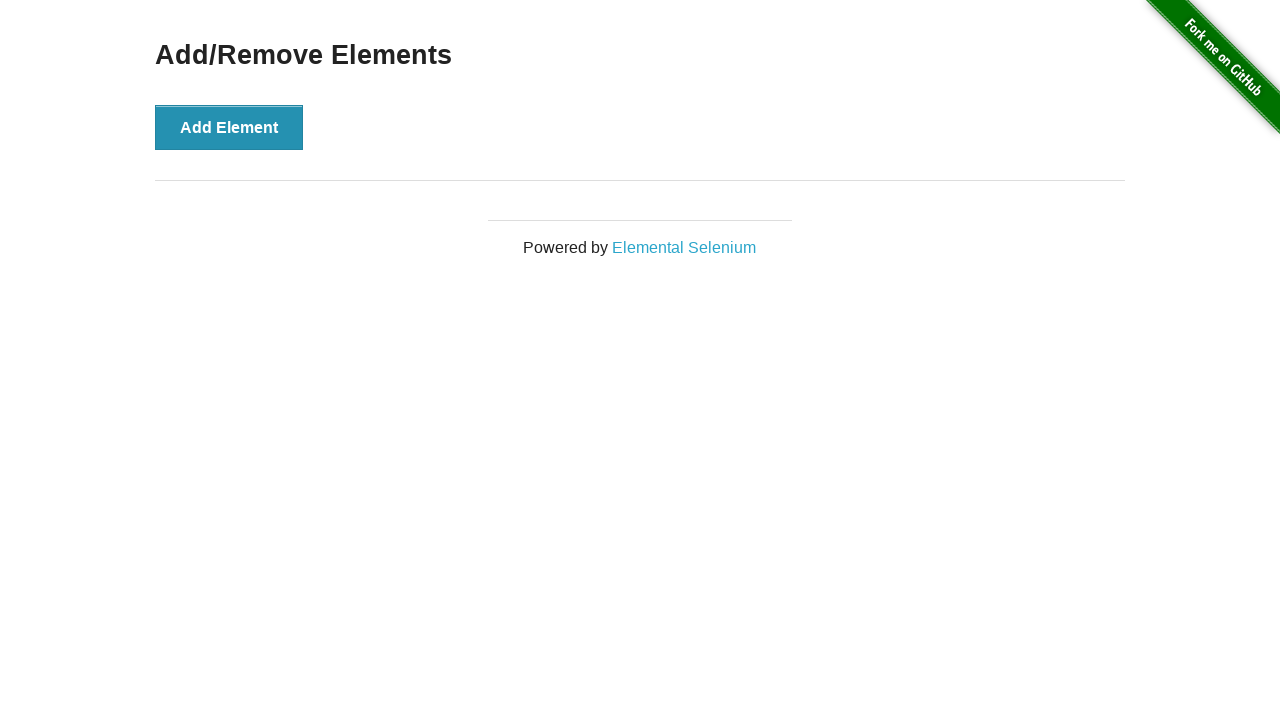

Verified the element is removed and no longer exists
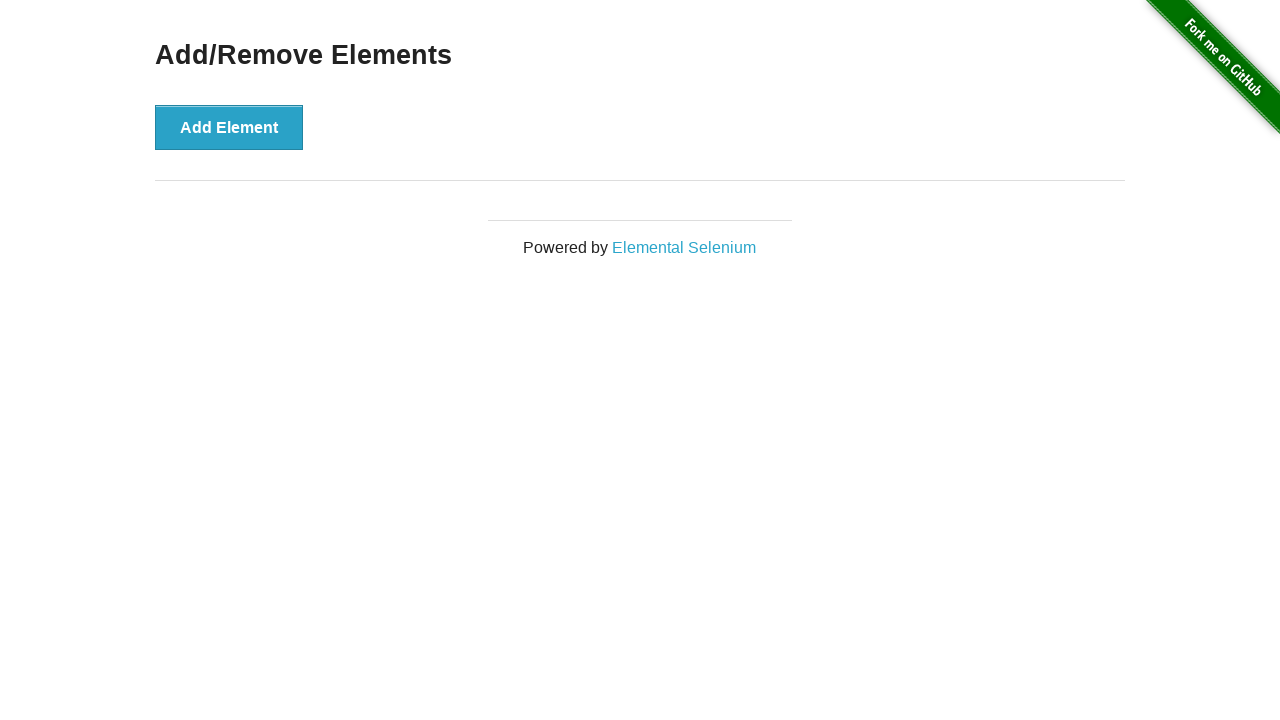

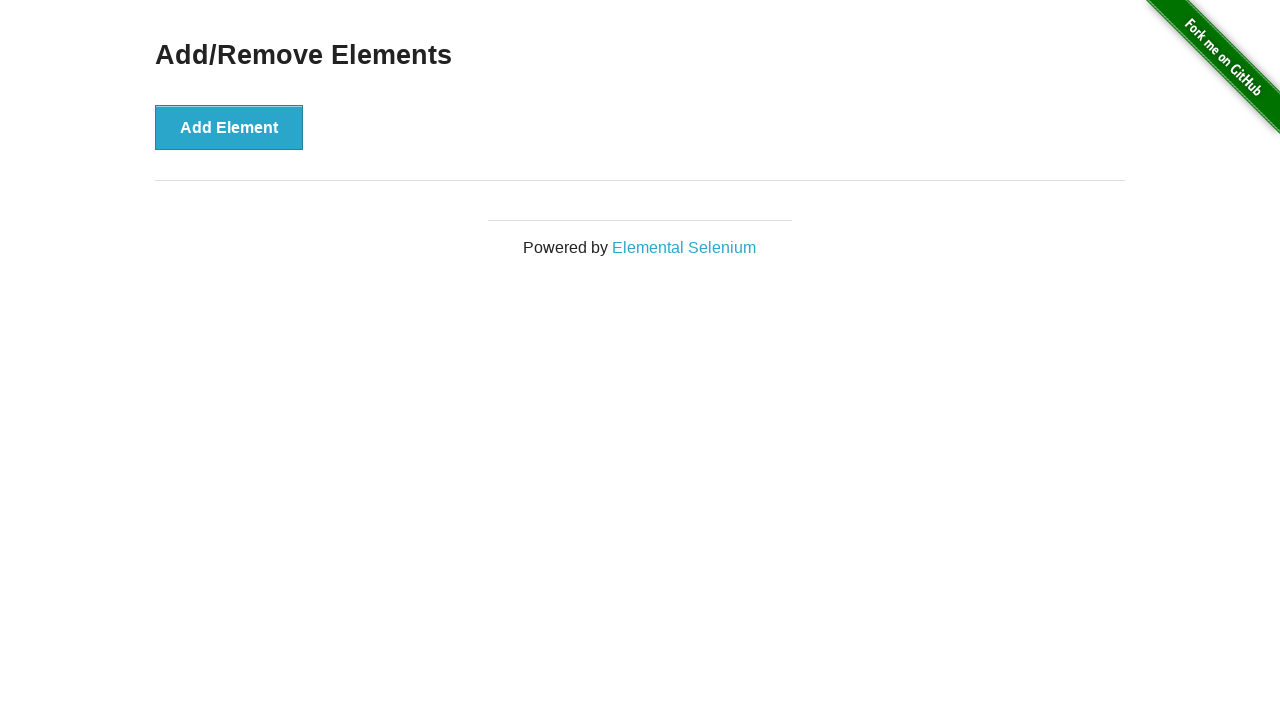